Tests a button click interaction and verifies that a success message appears after clicking

Starting URL: http://suninjuly.github.io/wait1.html

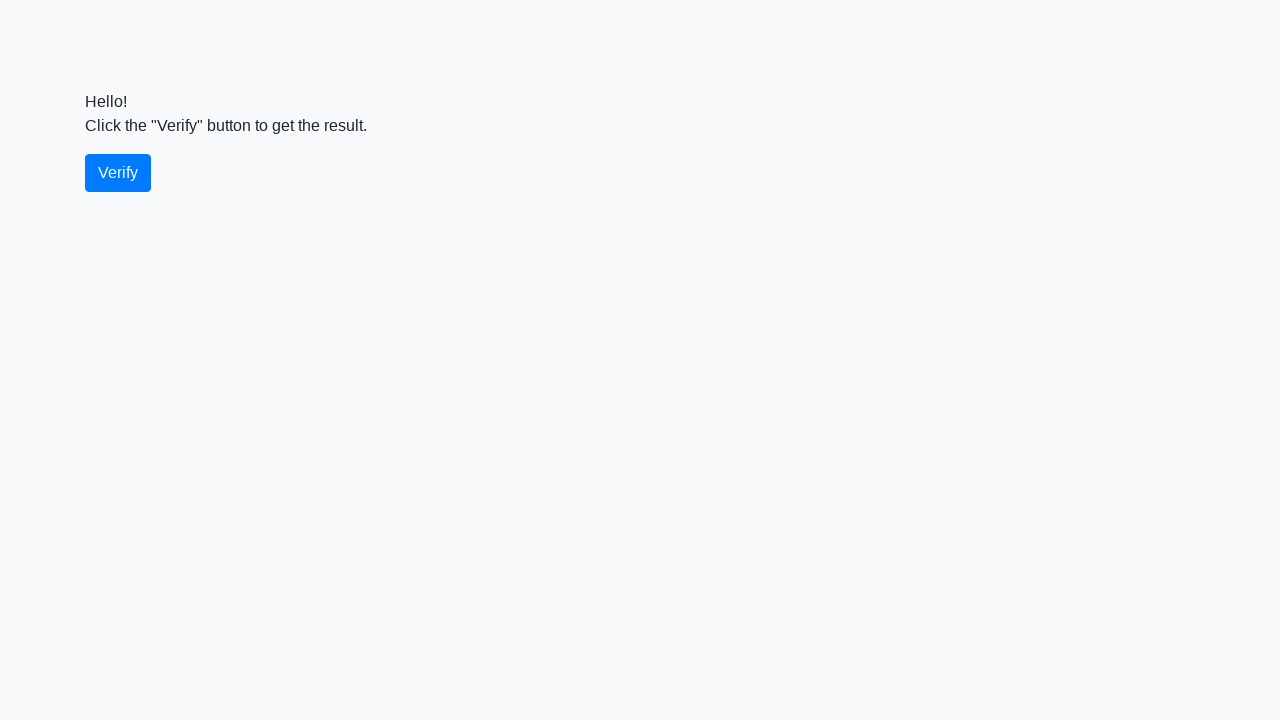

Clicked the verify button at (118, 173) on #verify
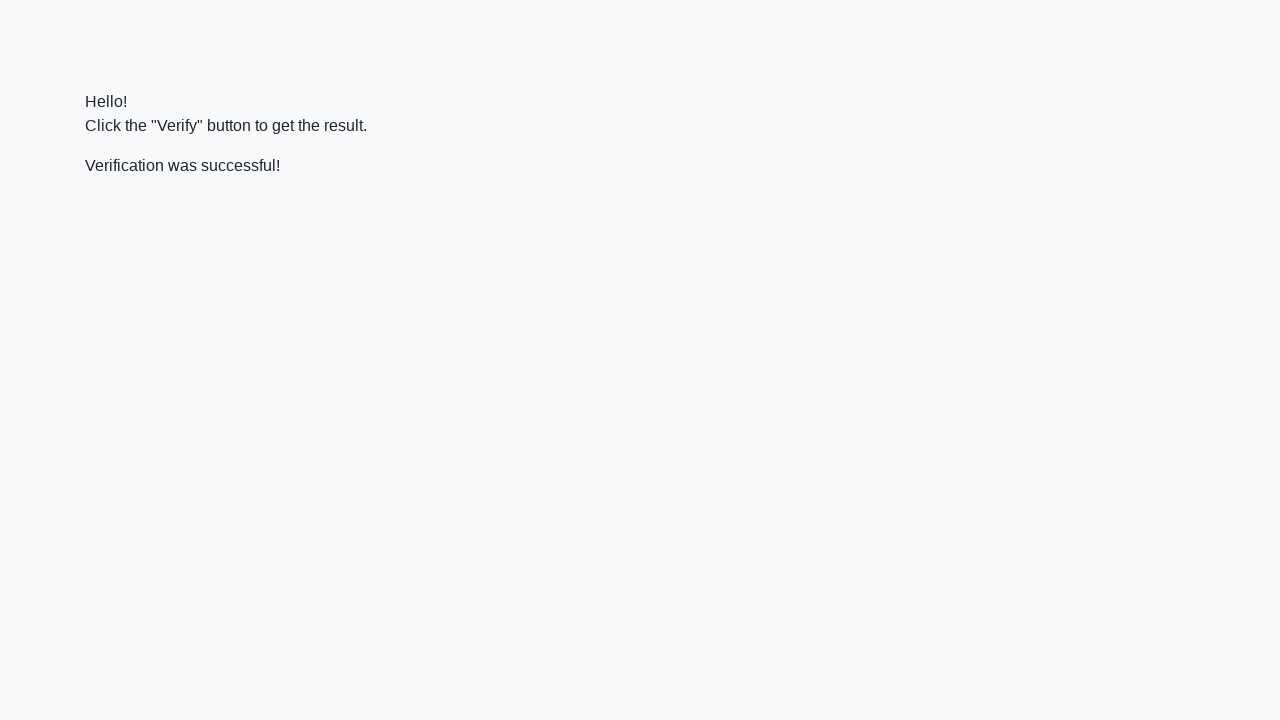

Success message appeared after button click
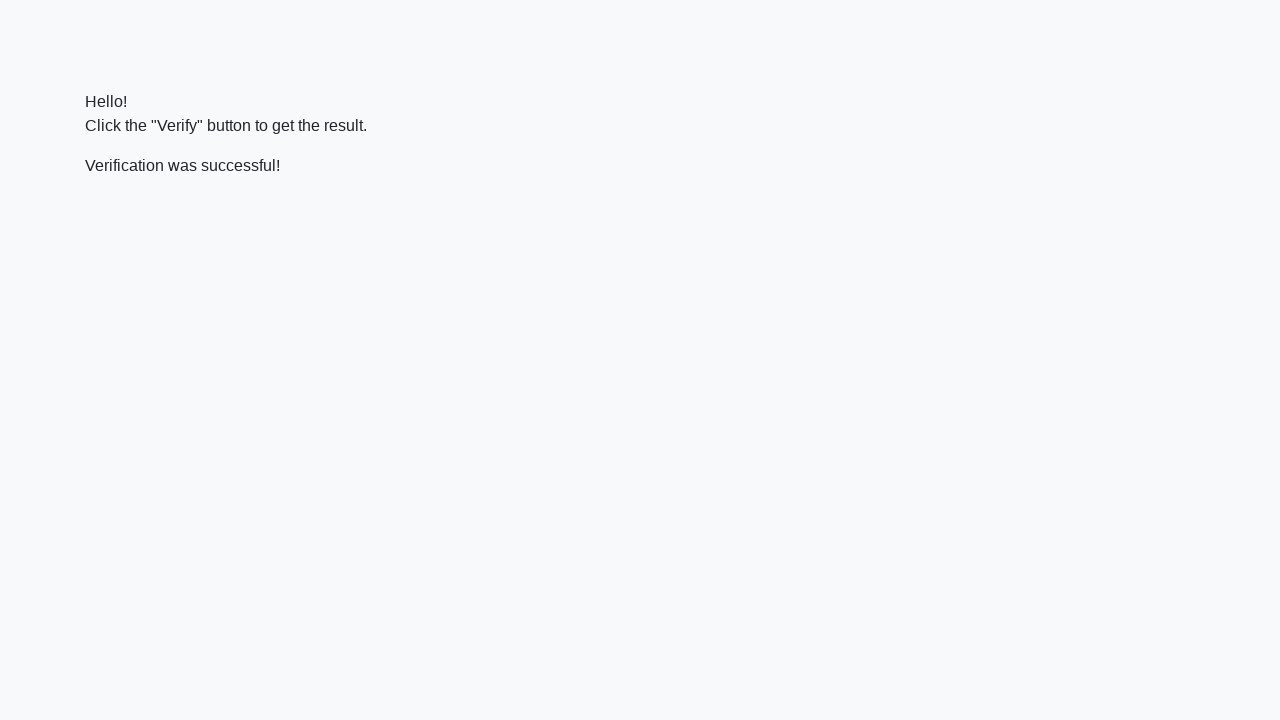

Verified that success message contains 'successful!' text
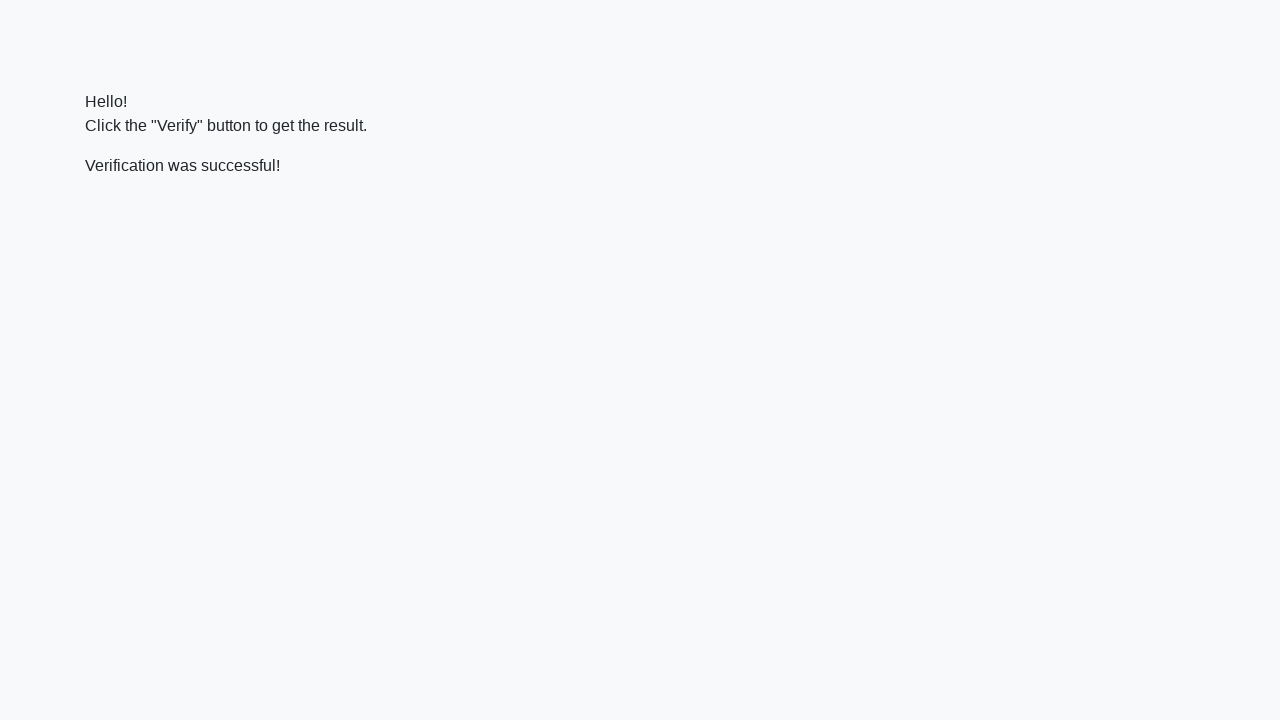

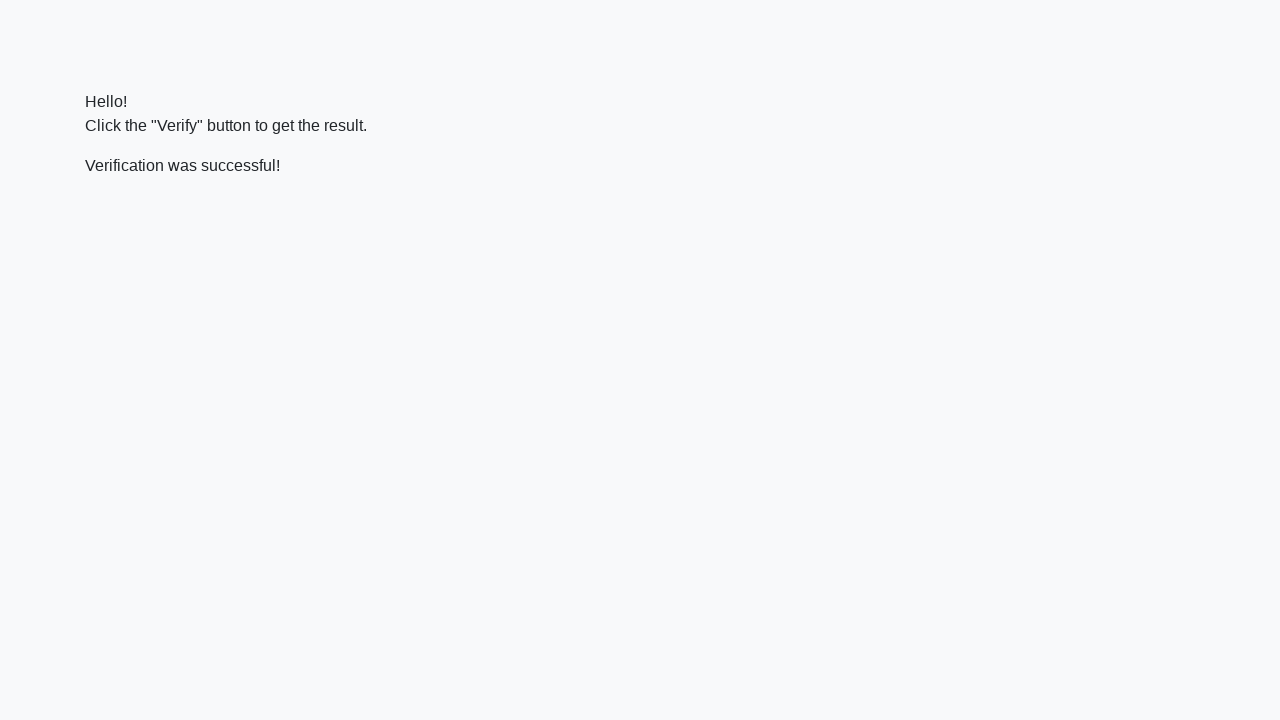